Tests table sorting functionality by clicking on the "Last Name" column header and verifying the rows are sorted alphabetically

Starting URL: https://the-internet.herokuapp.com/tables

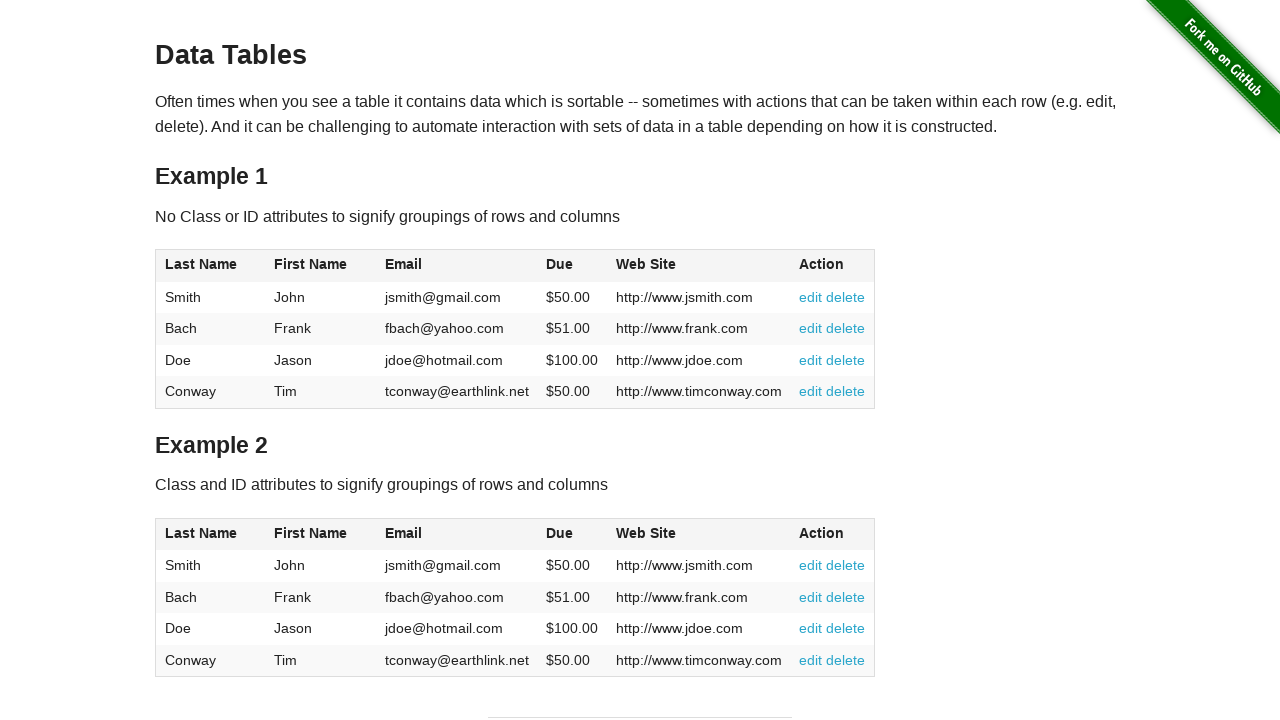

Clicked on Last Name column header to sort table at (210, 266) on xpath=//table[1]/thead/tr/th[1]
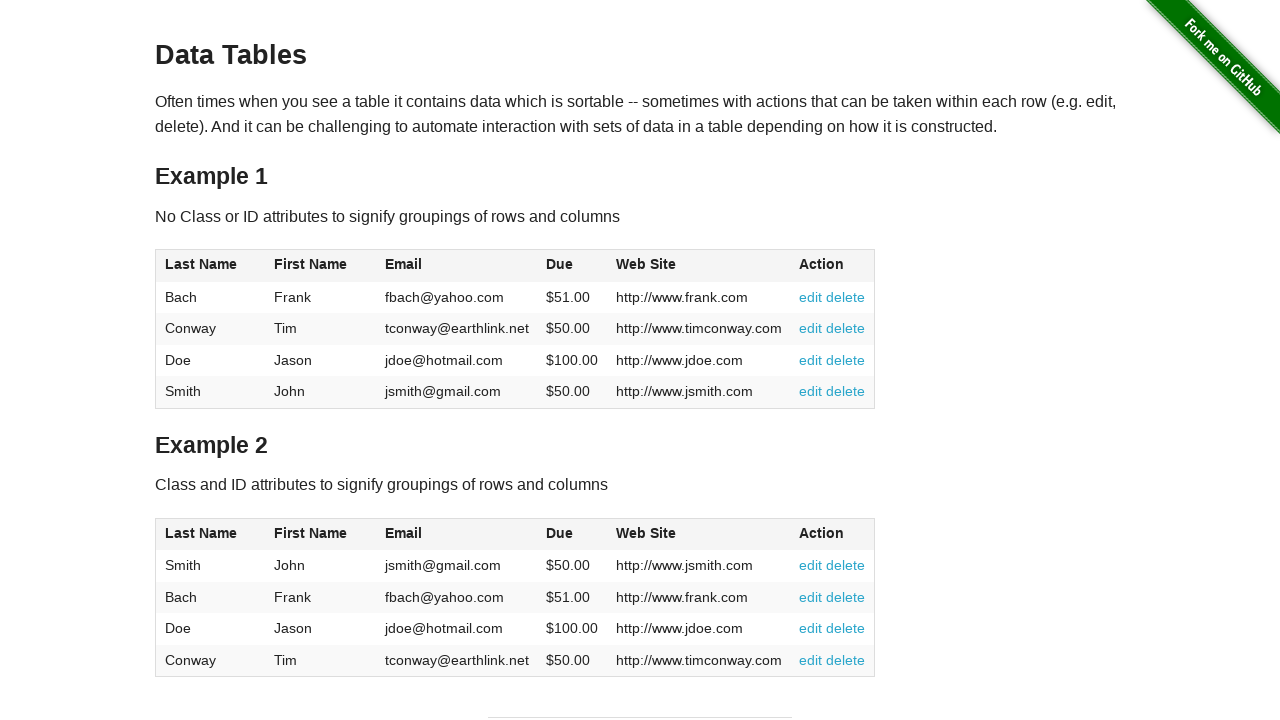

Retrieved Last Name column header text
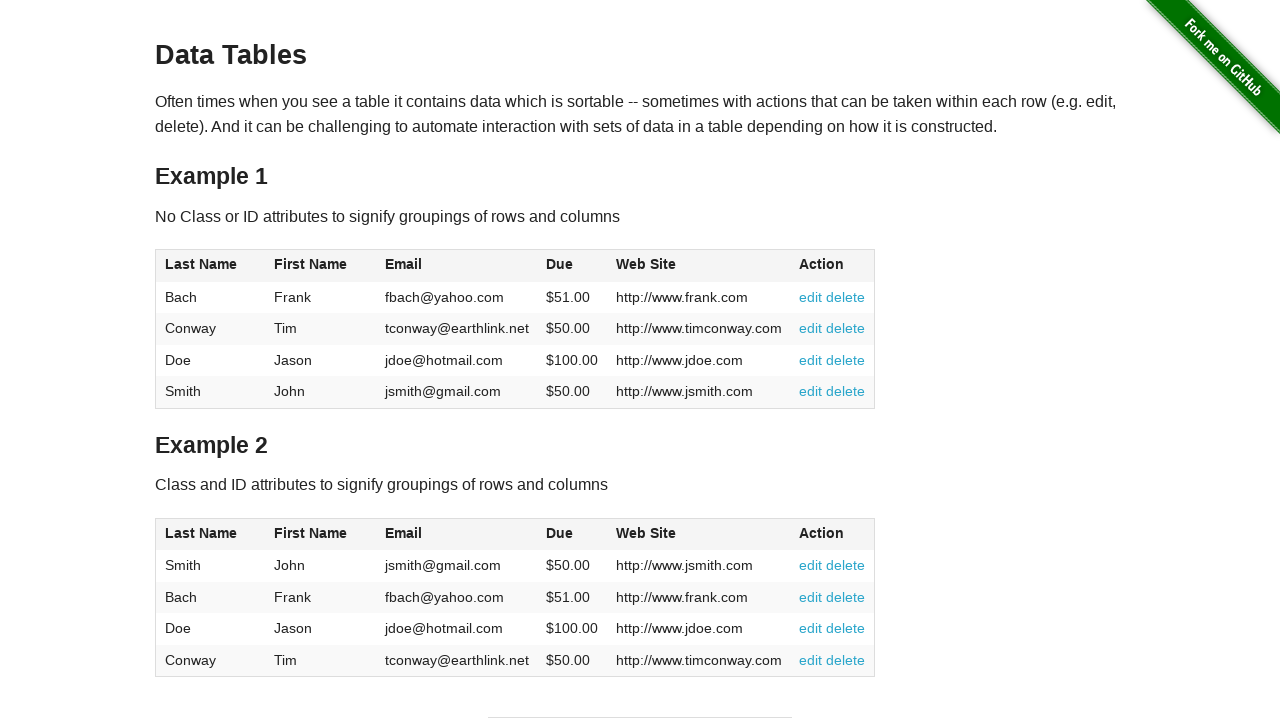

Verified header text is 'Last Name'
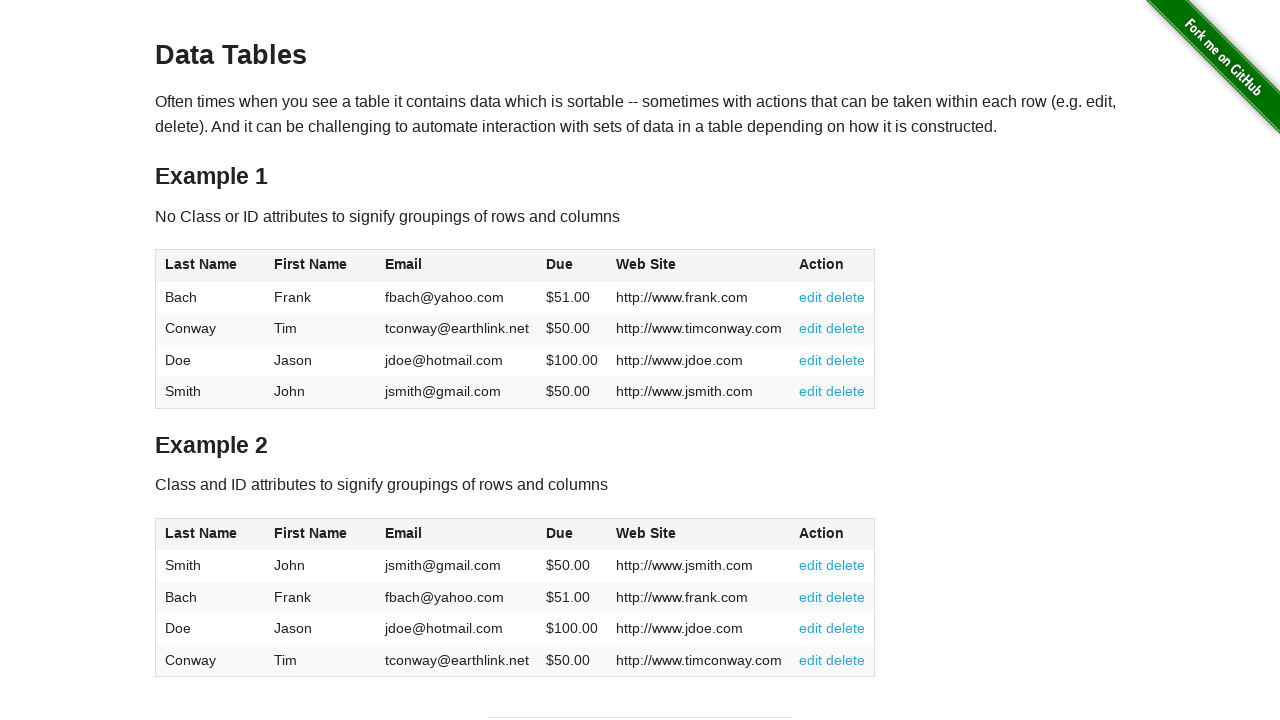

Retrieved all last name cells from table body
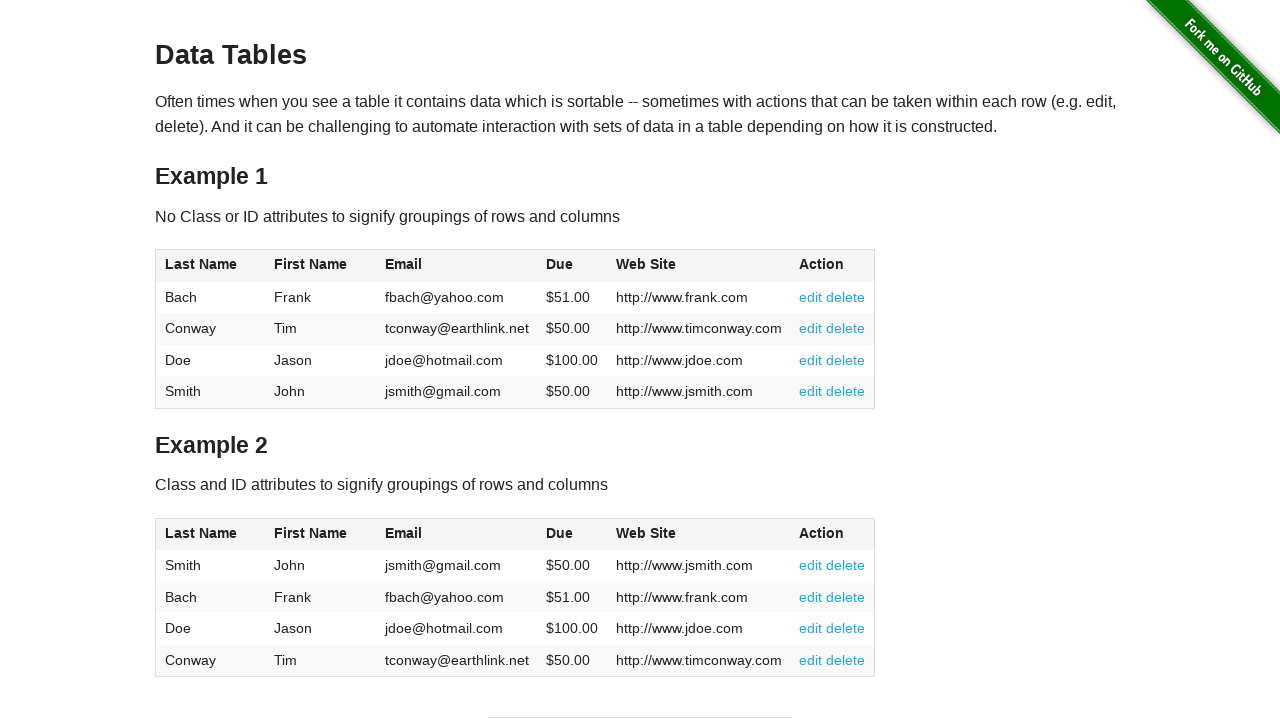

Extracted text content from all last name cells
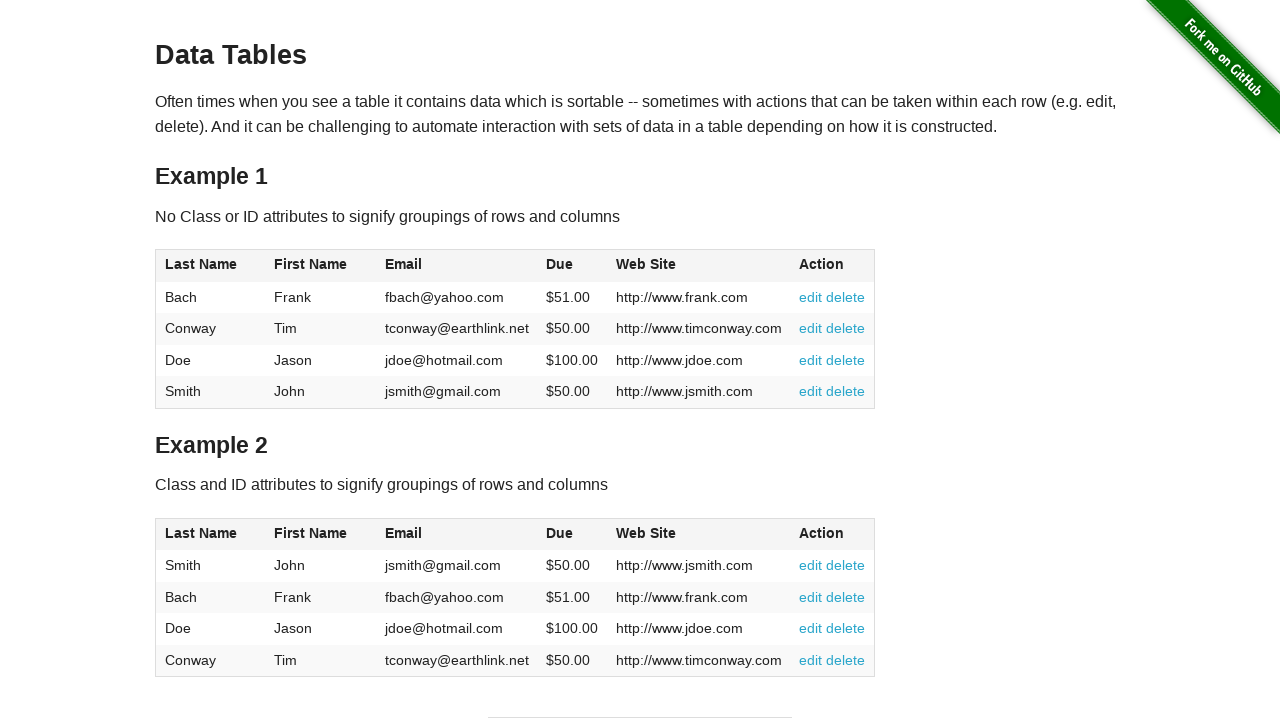

Created alphabetically sorted reference list of last names
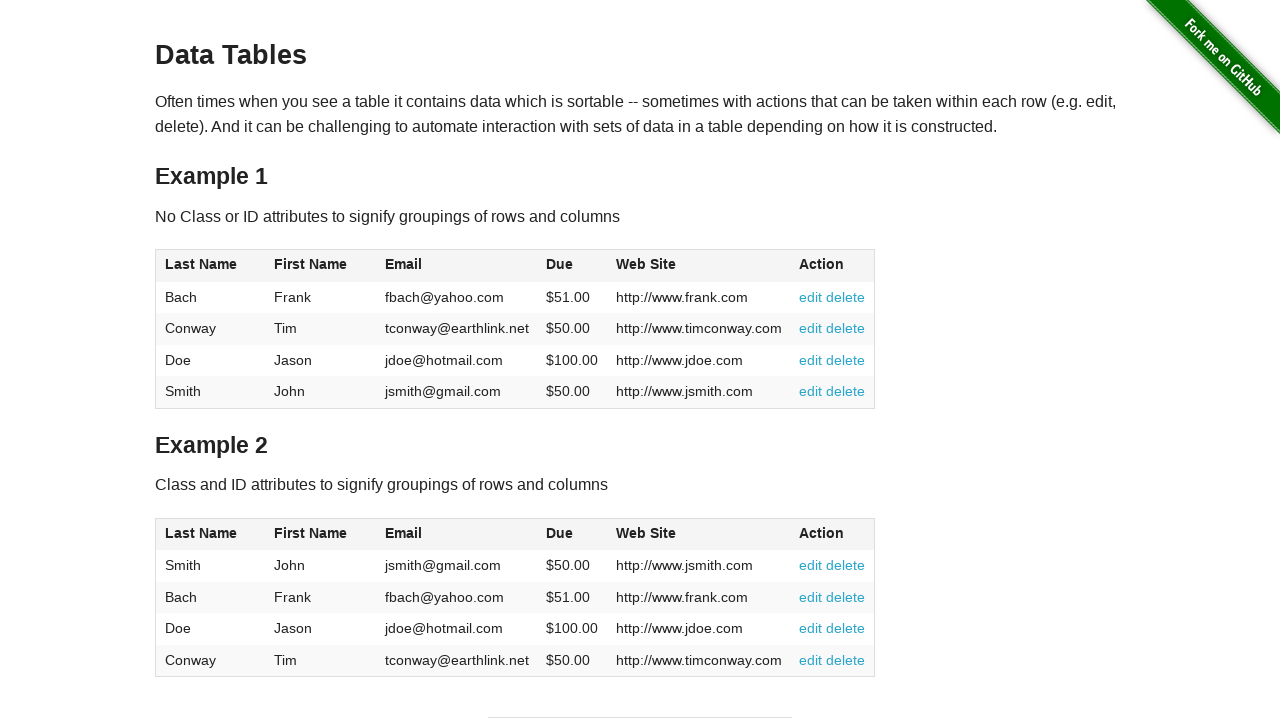

Verified table rows are sorted alphabetically by last name
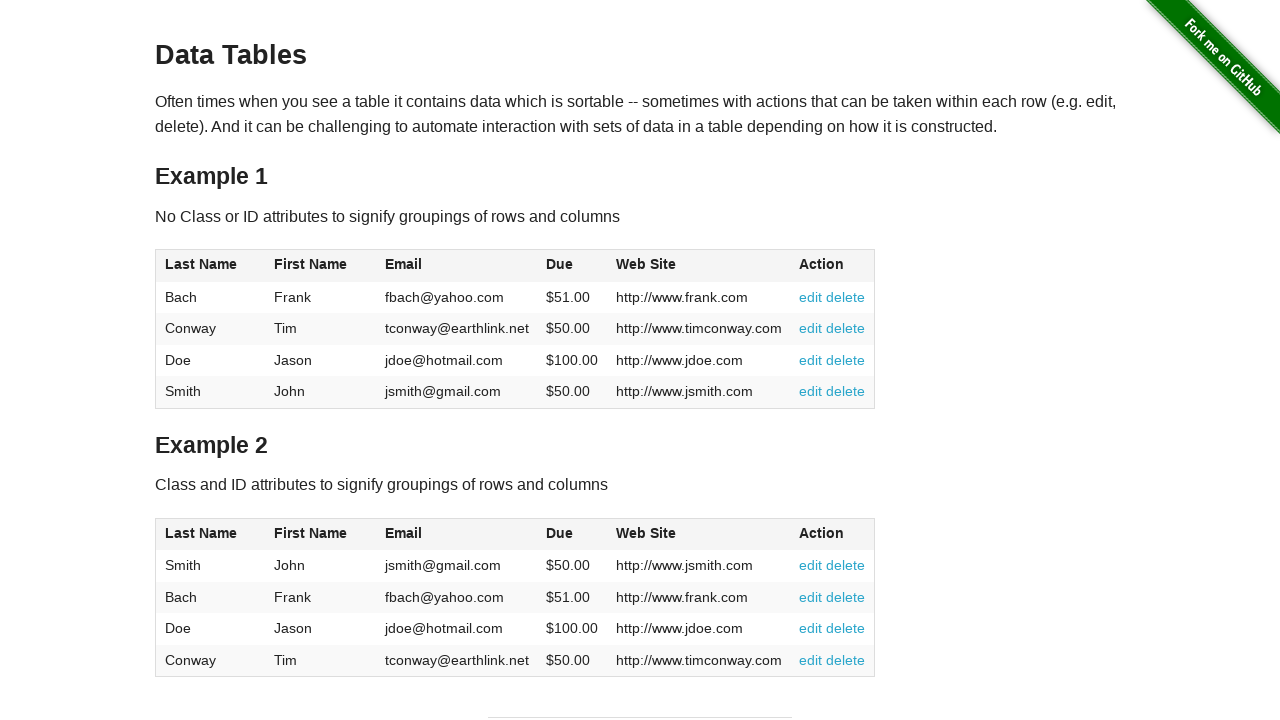

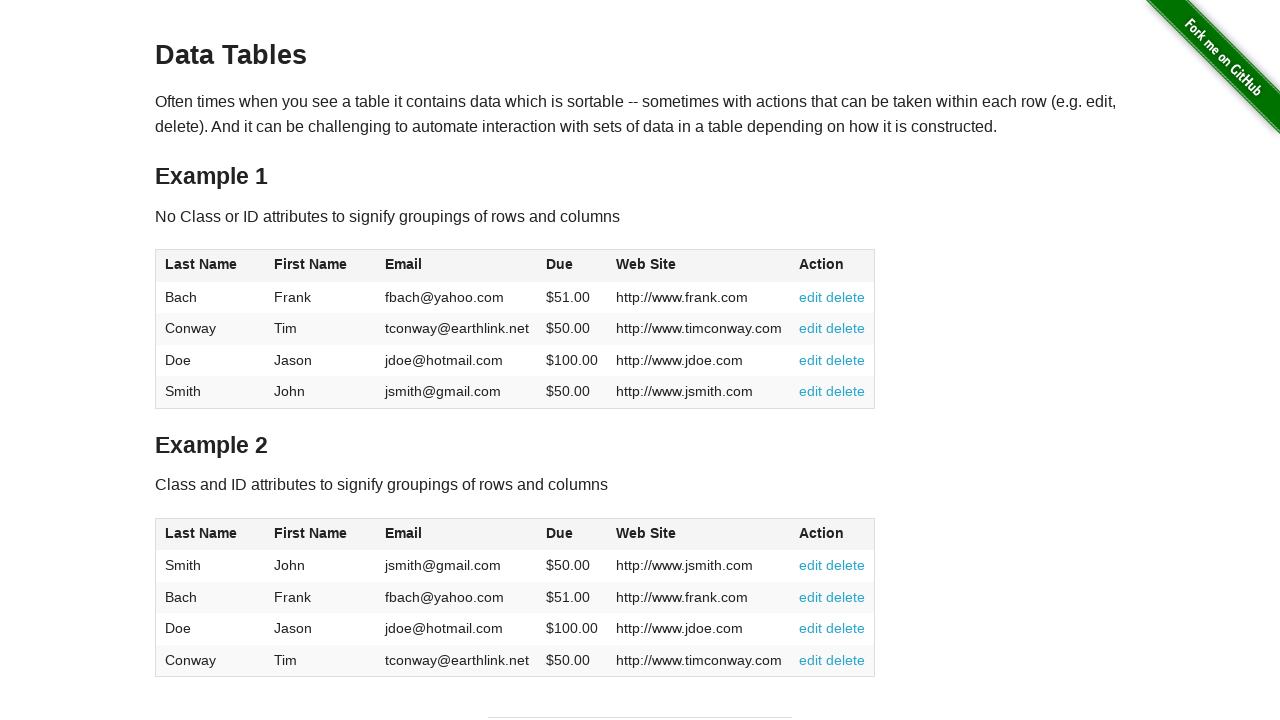